Tests drag and drop functionality on jQuery UI by navigating to the droppable demo page, switching to the iframe, and performing a drag and drop action from a draggable element to a droppable target.

Starting URL: https://jqueryui.com/

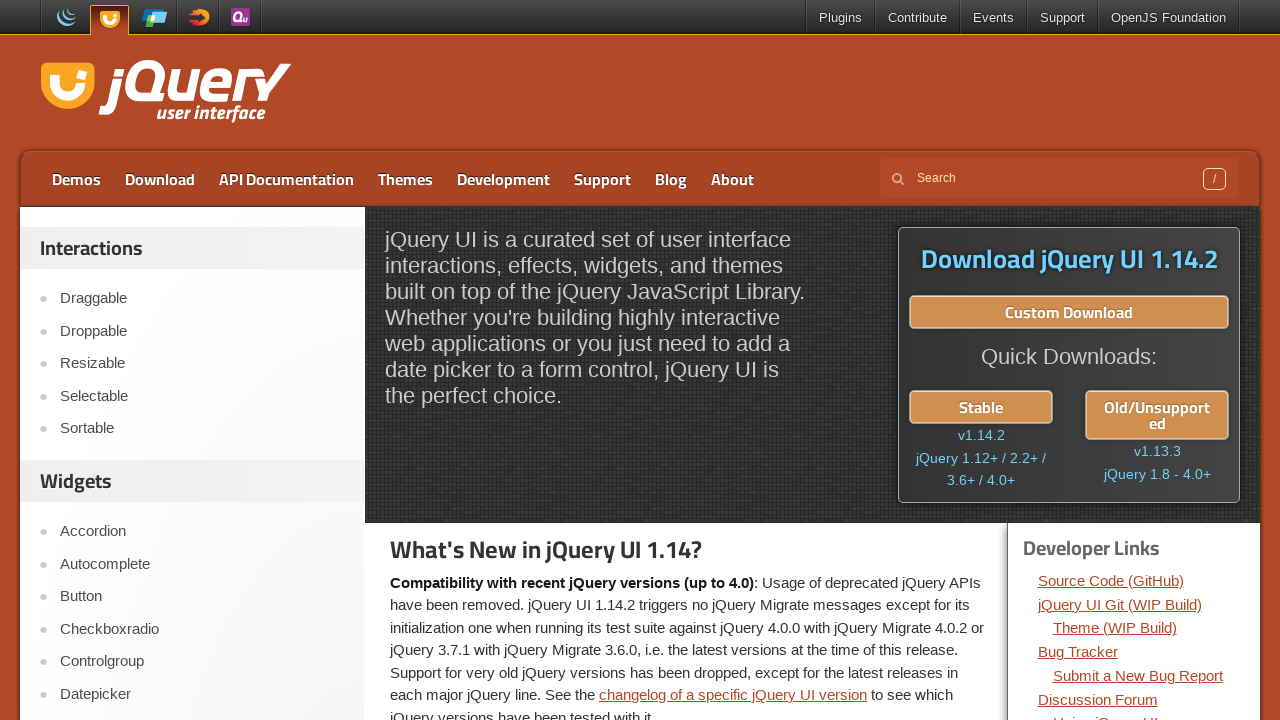

Clicked on the Droppable link to navigate to the droppable demo page at (202, 331) on a[href='https://jqueryui.com/droppable/']
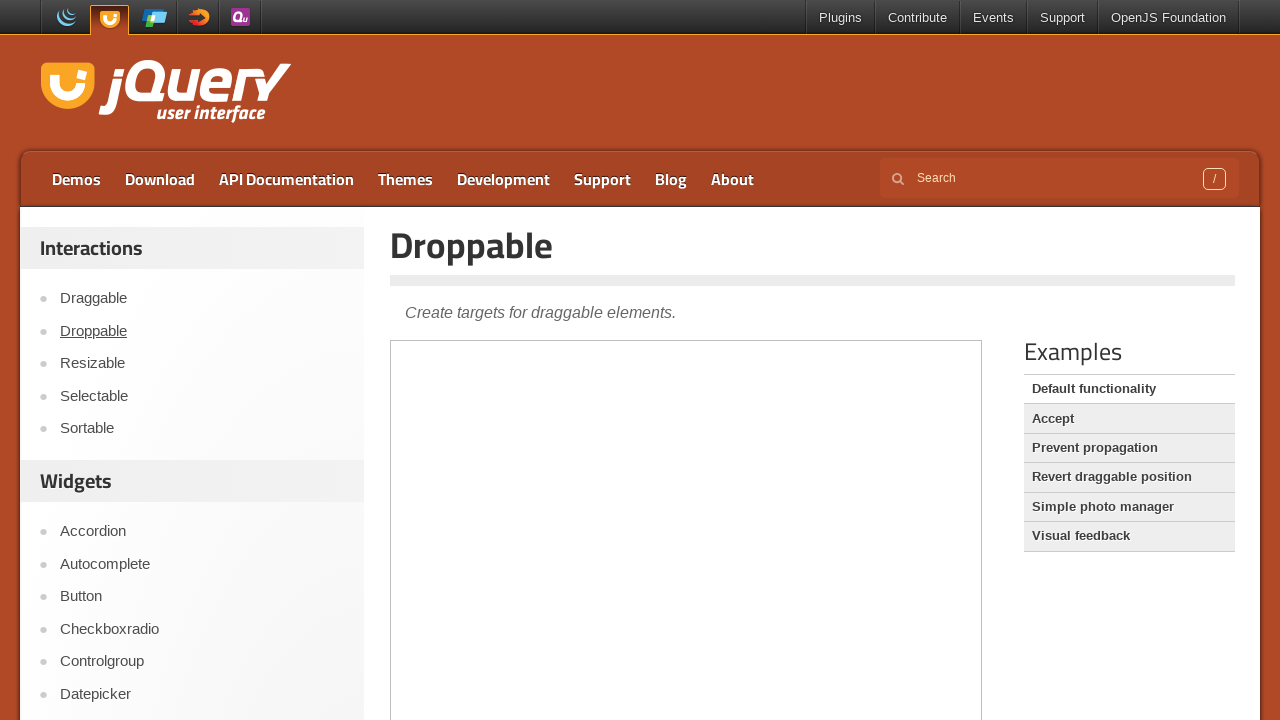

Located and switched to the demo iframe
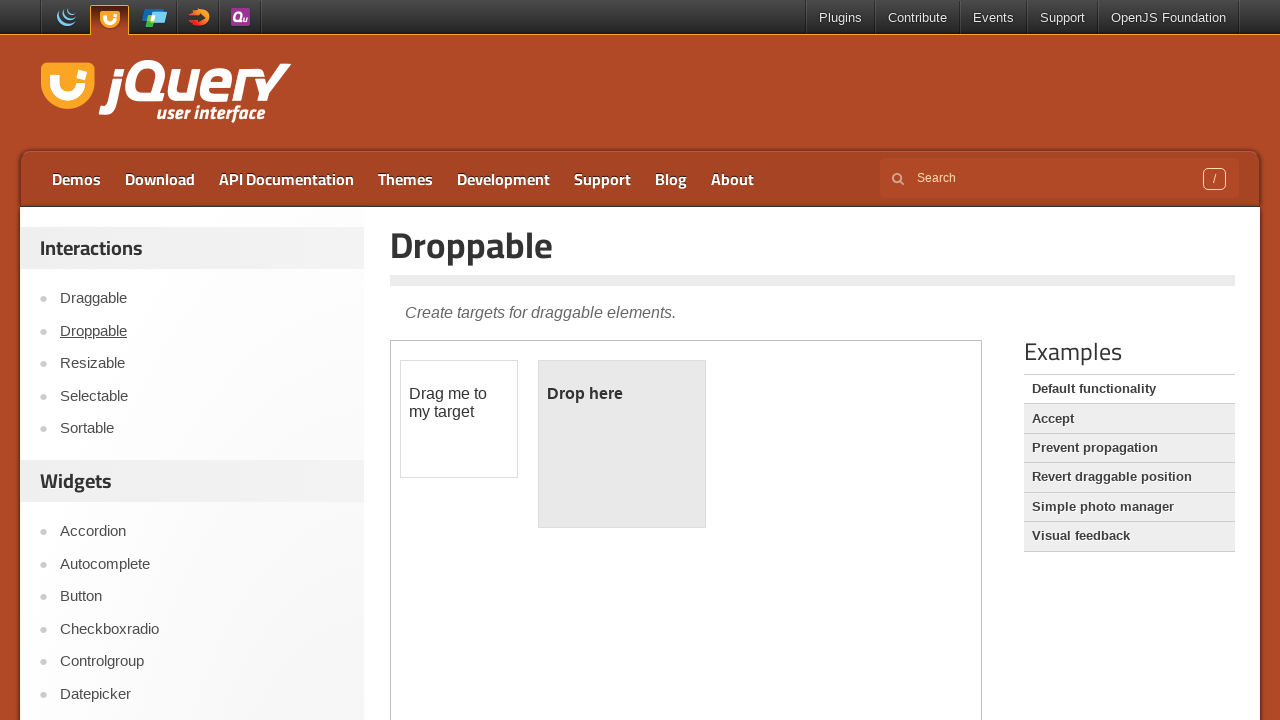

Located the draggable element within the iframe
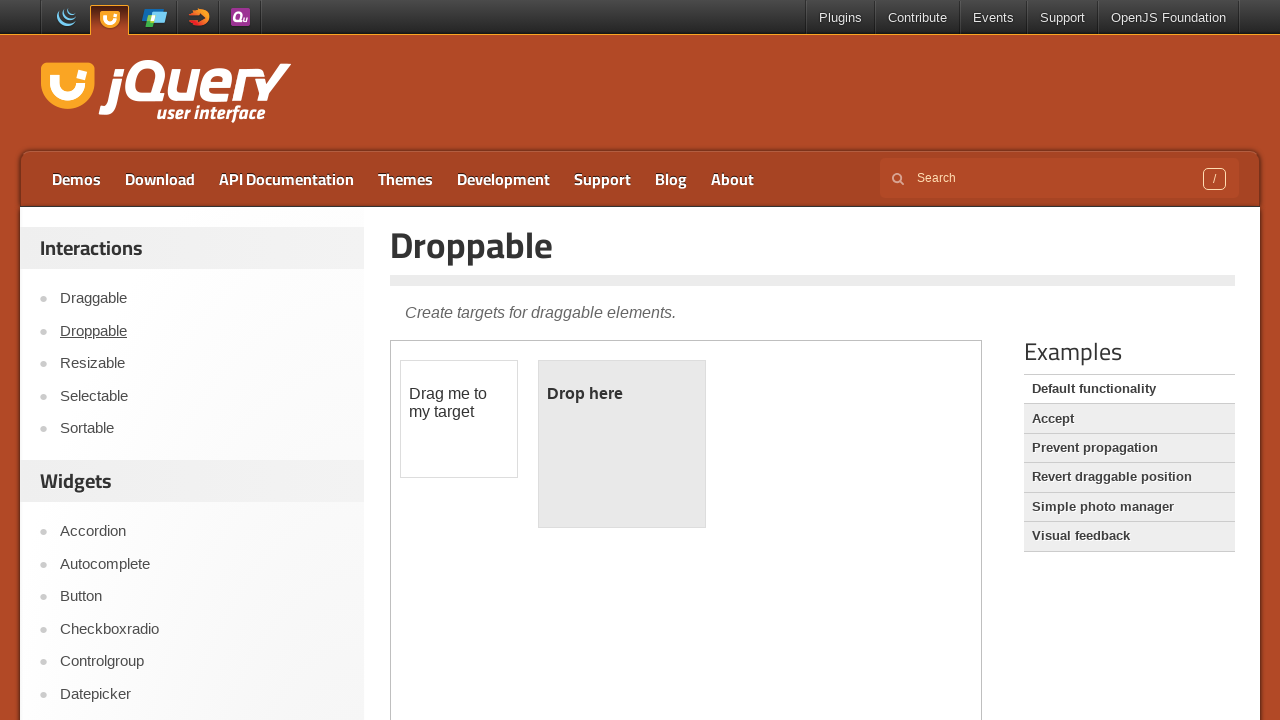

Located the droppable target element within the iframe
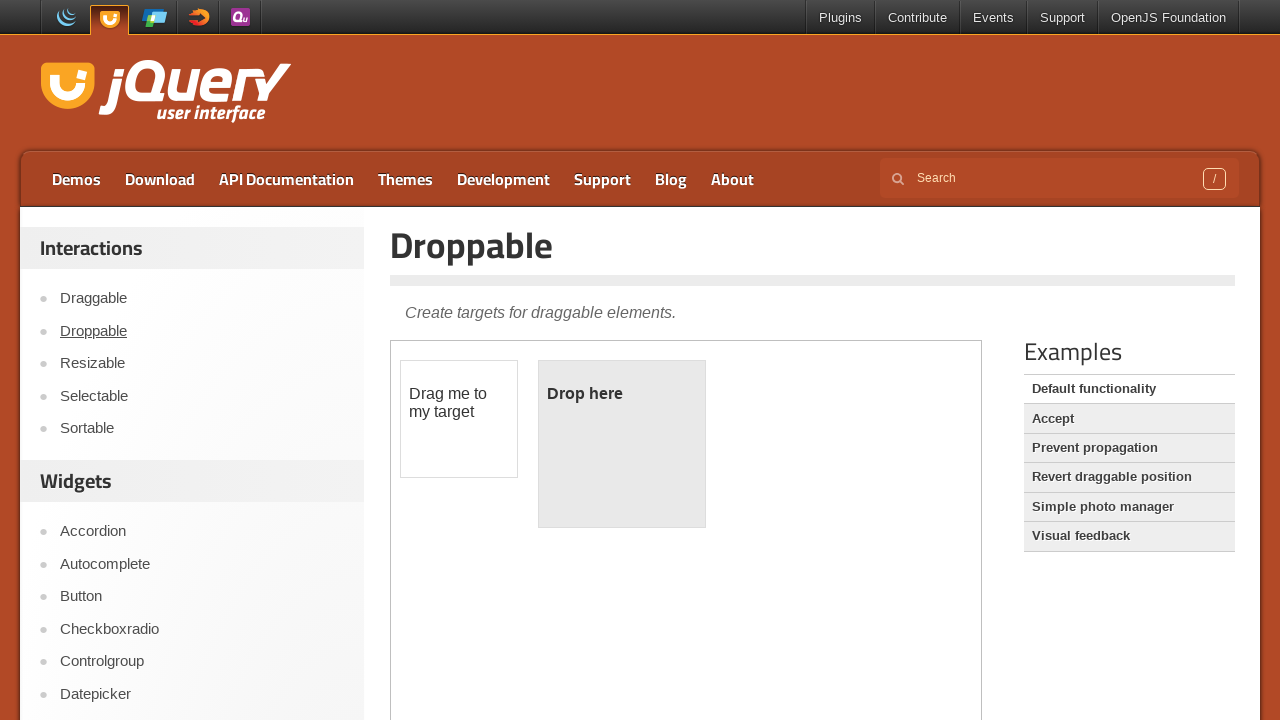

Performed drag and drop action from draggable element to droppable target at (622, 444)
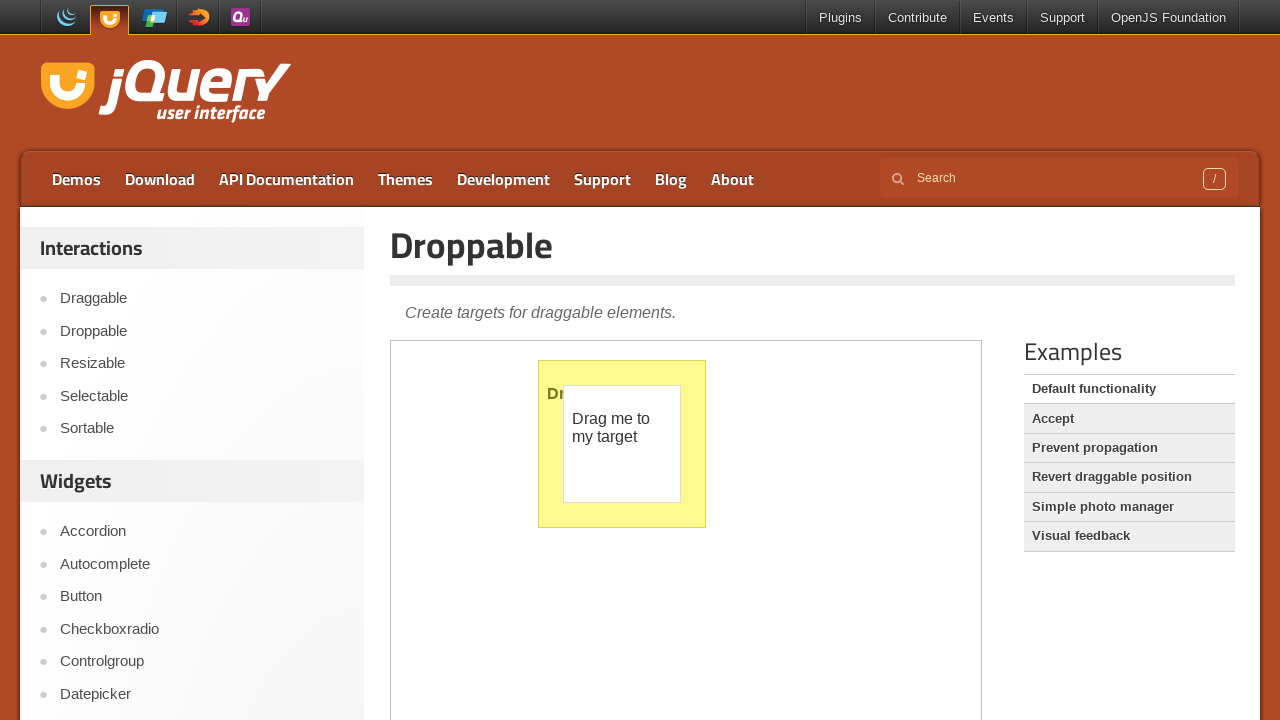

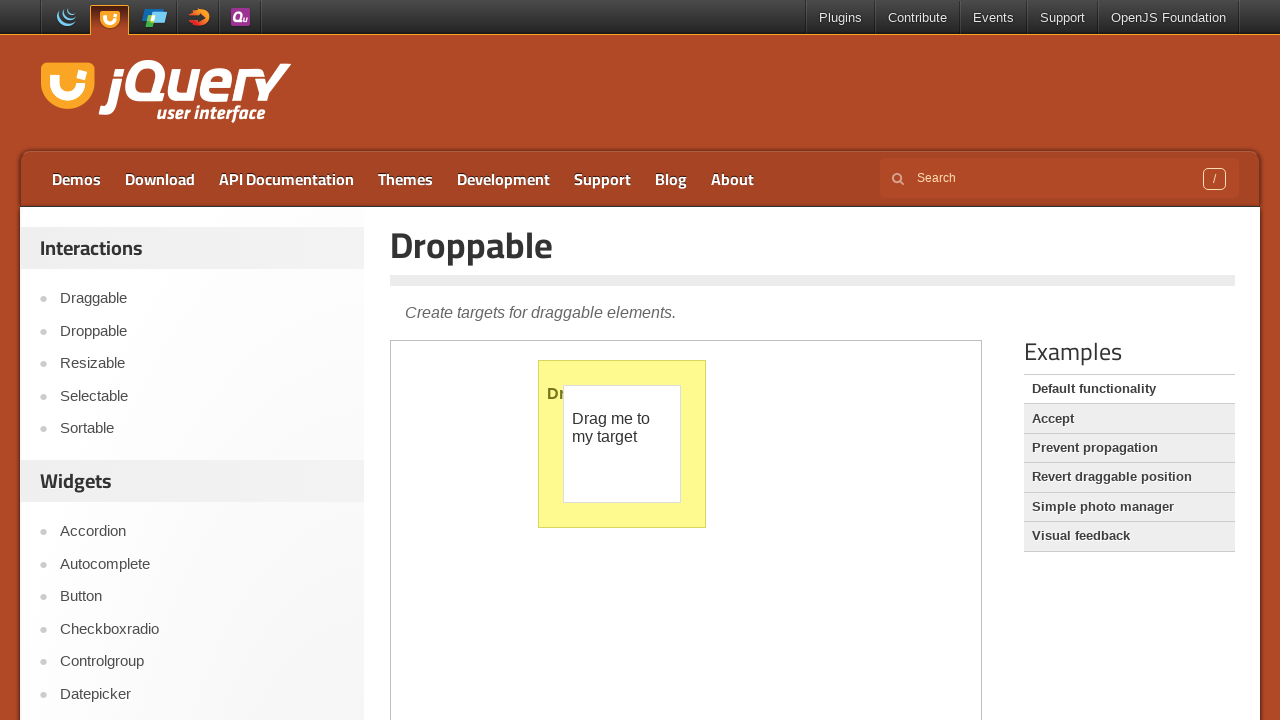